Tests adding multiple products to cart by searching for specific product names and clicking their add to cart buttons

Starting URL: https://rahulshettyacademy.com/seleniumPractise/#/

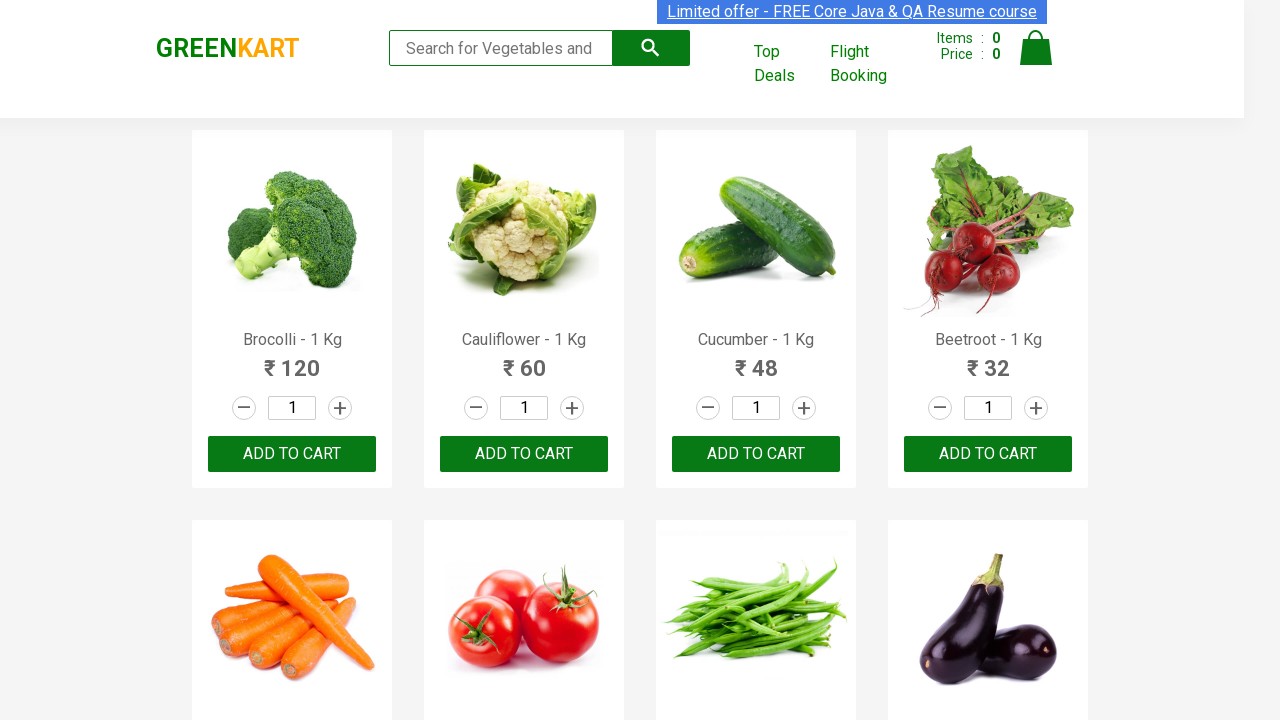

Waited for product names to load
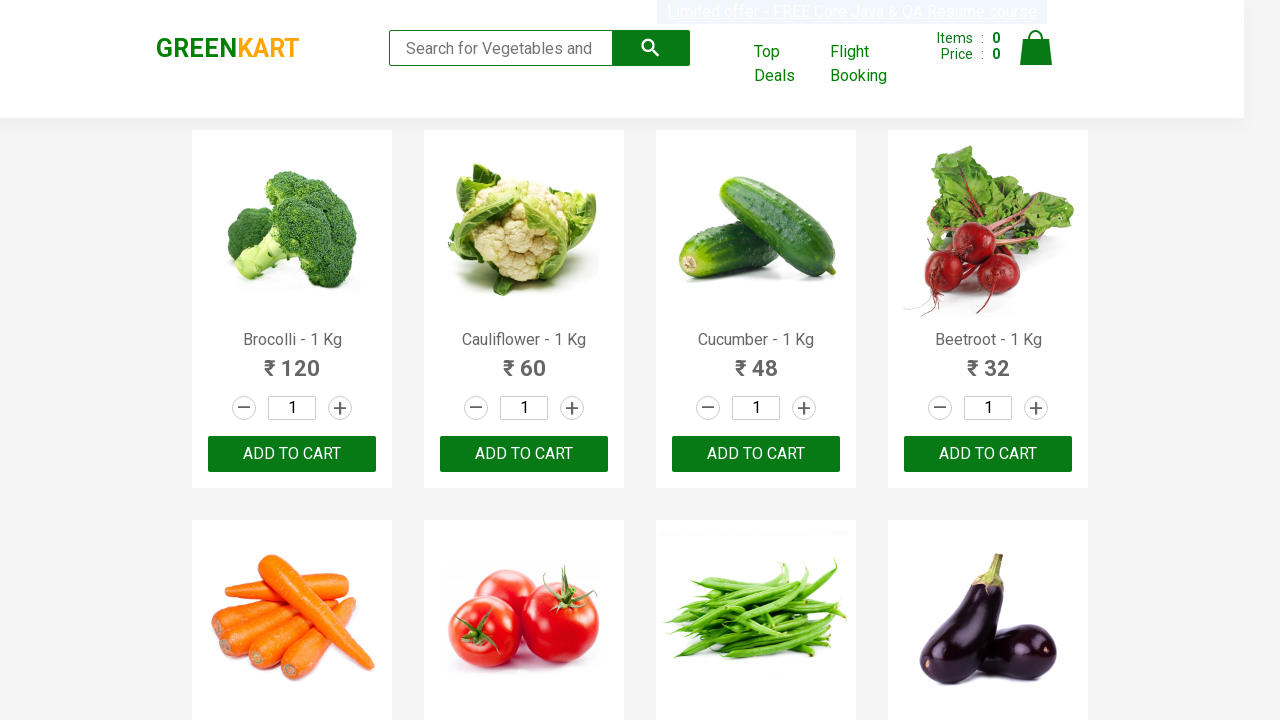

Retrieved all product elements
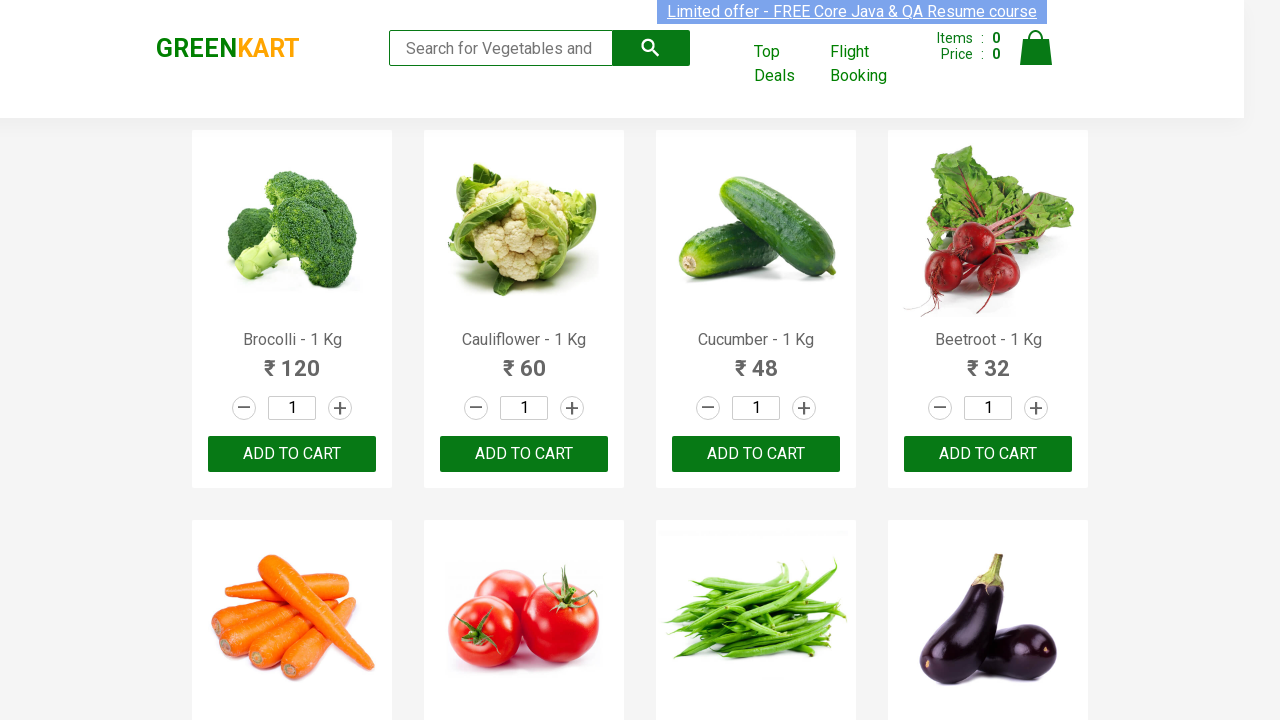

Clicked add to cart button for Brocolli at (292, 454) on div.product-action > button >> nth=0
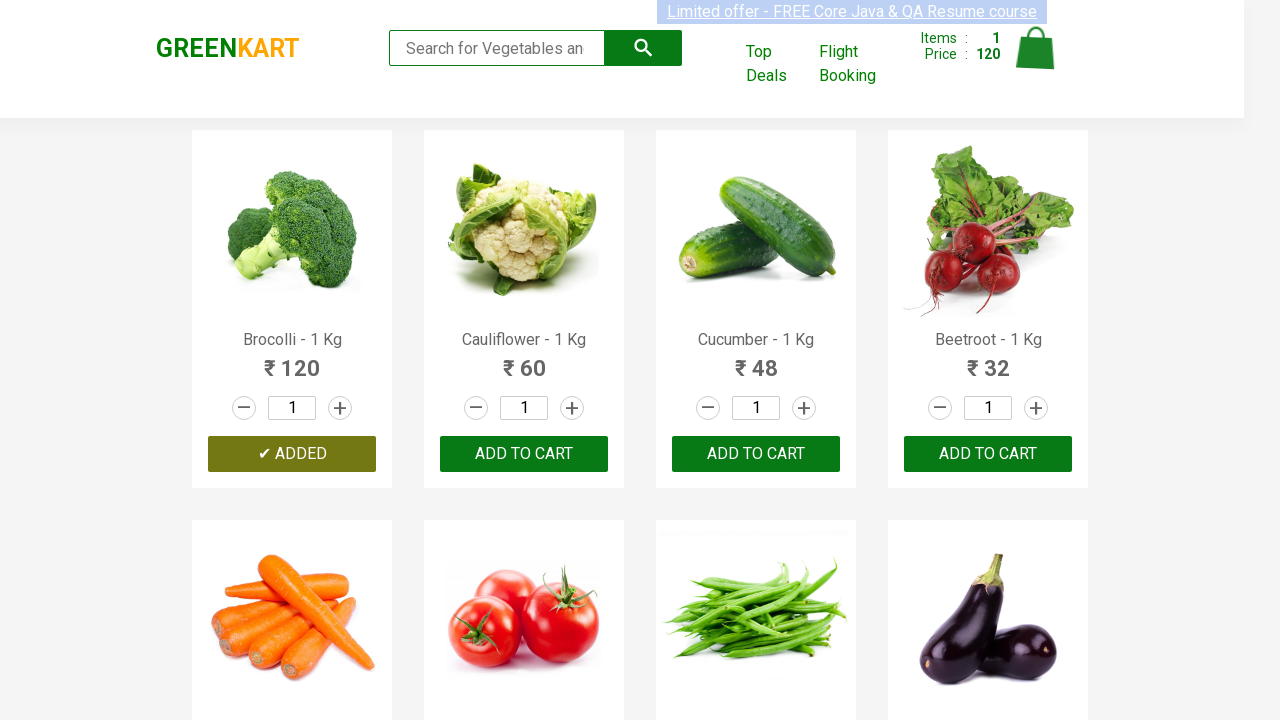

Clicked add to cart button for Cucumber at (756, 454) on div.product-action > button >> nth=2
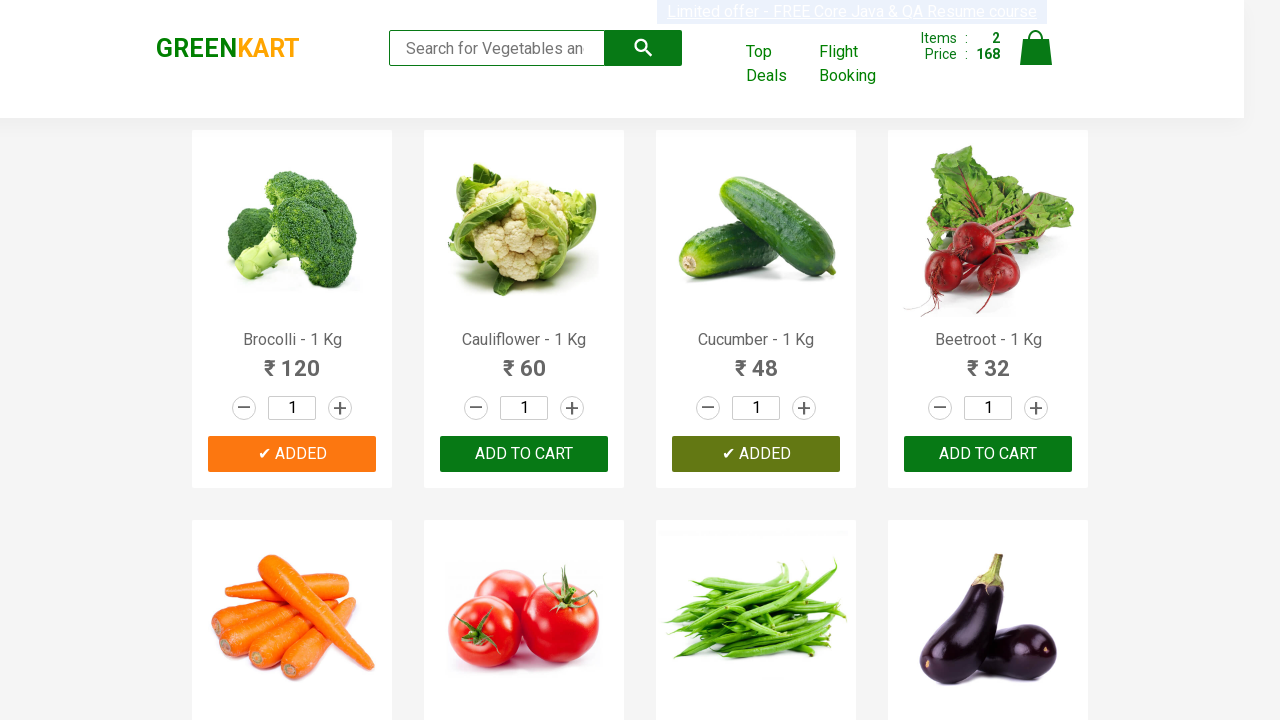

Clicked add to cart button for Musk Melon at (756, 360) on div.product-action > button >> nth=18
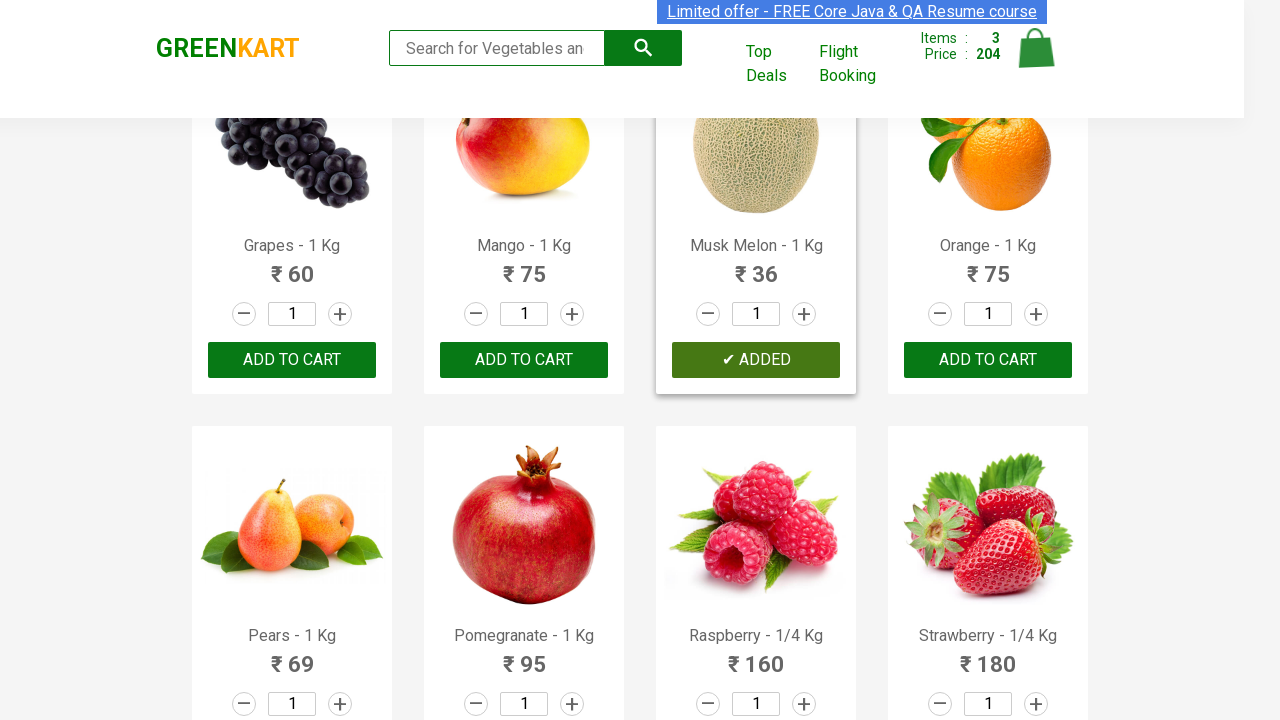

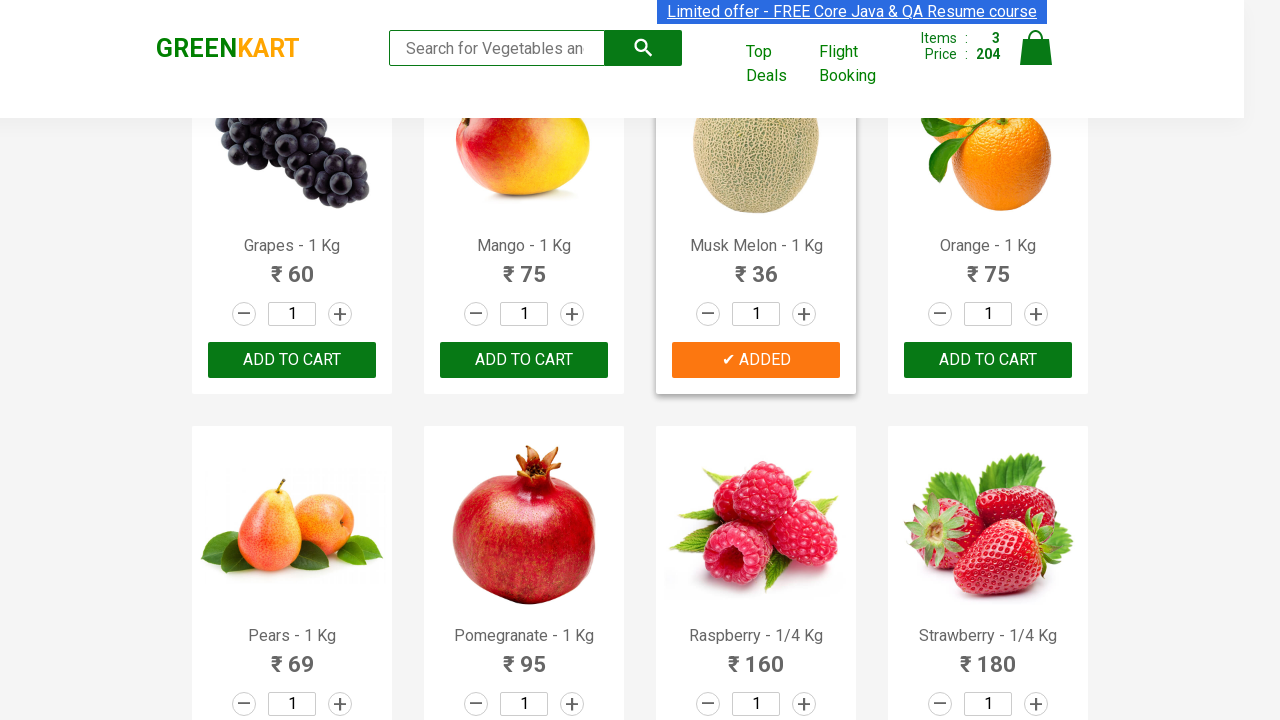